Tests link navigation functionality by locating links in the footer section, opening multiple links in new browser tabs using keyboard shortcuts, and switching between the opened windows.

Starting URL: https://rahulshettyacademy.com/AutomationPractice/

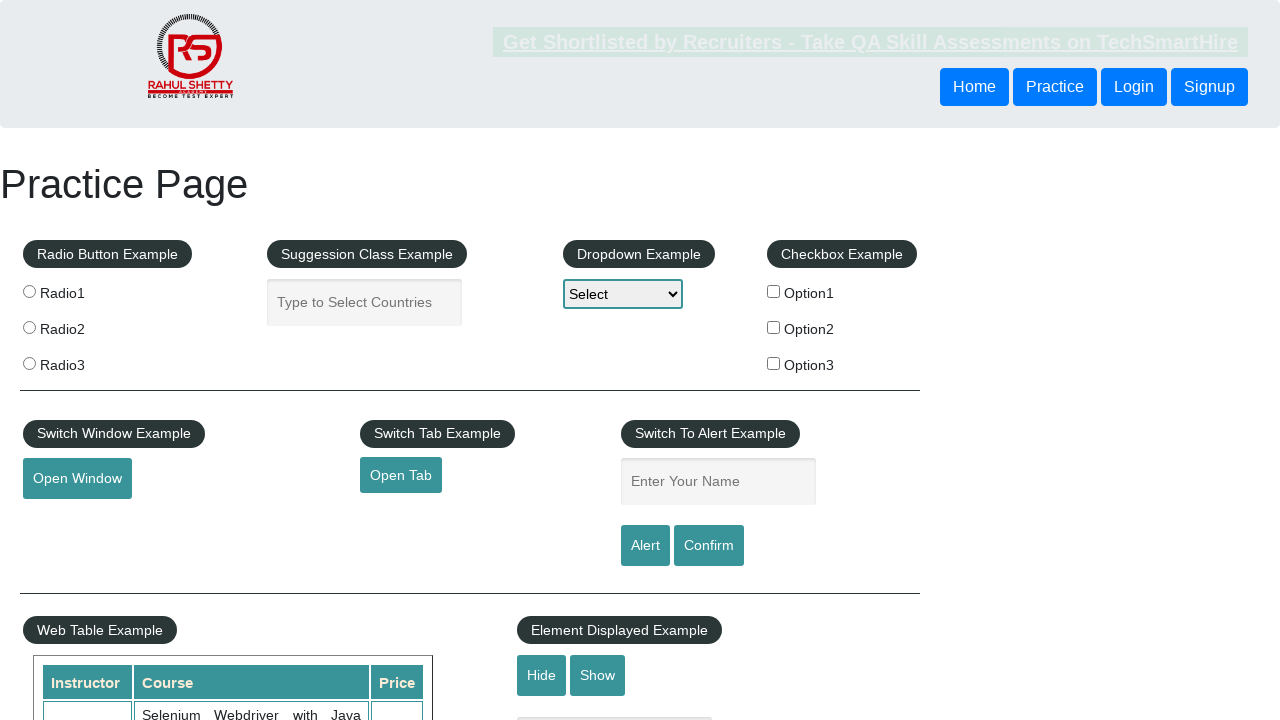

Footer section loaded - waited for gf-BIG div
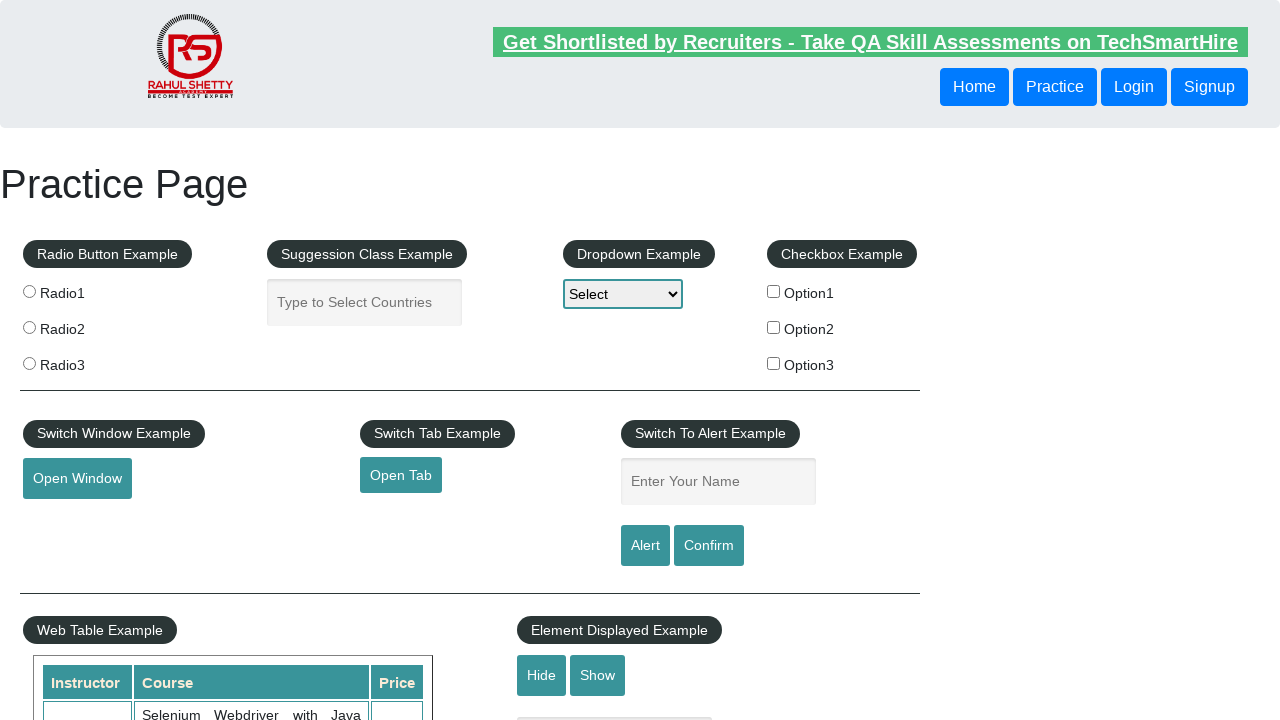

Located footer section element
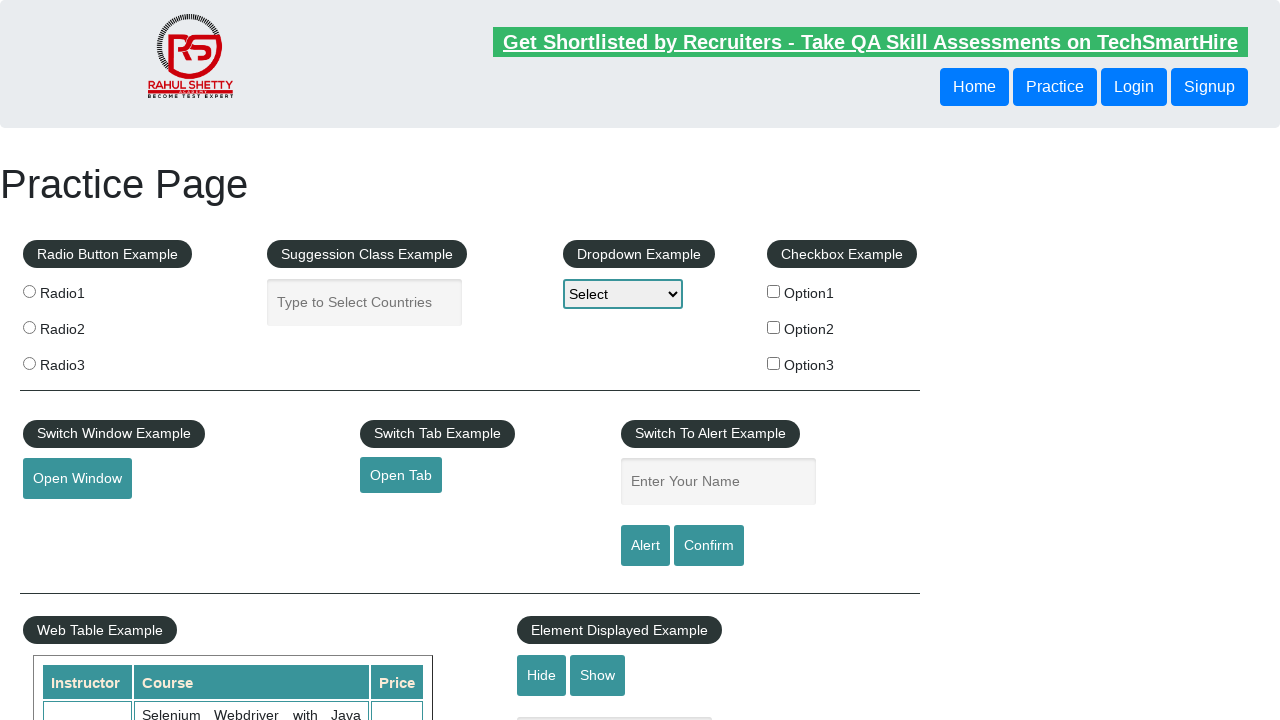

Located first column in footer
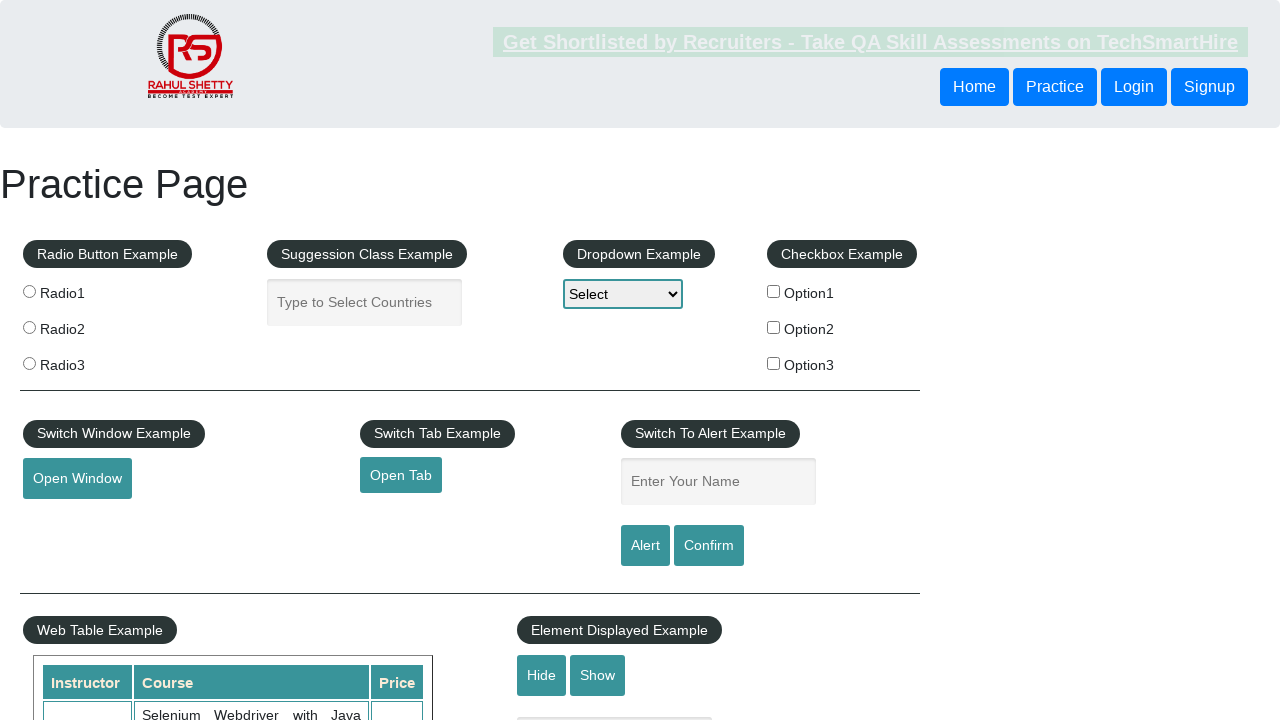

Found 5 links in footer first column
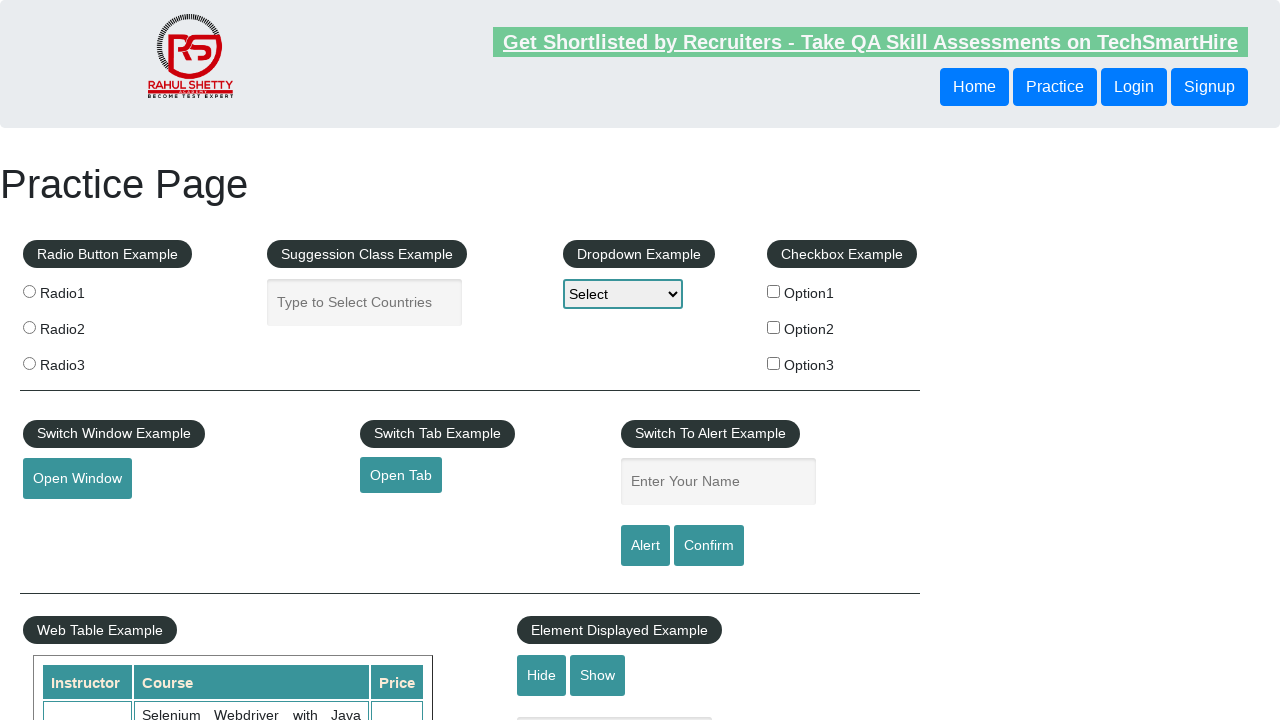

Opened link 1 in new tab using Ctrl+Click at (68, 520) on xpath=//div[@id='gf-BIG'] >> xpath=//tbody/tr/td[1]/ul[1] >> a >> nth=1
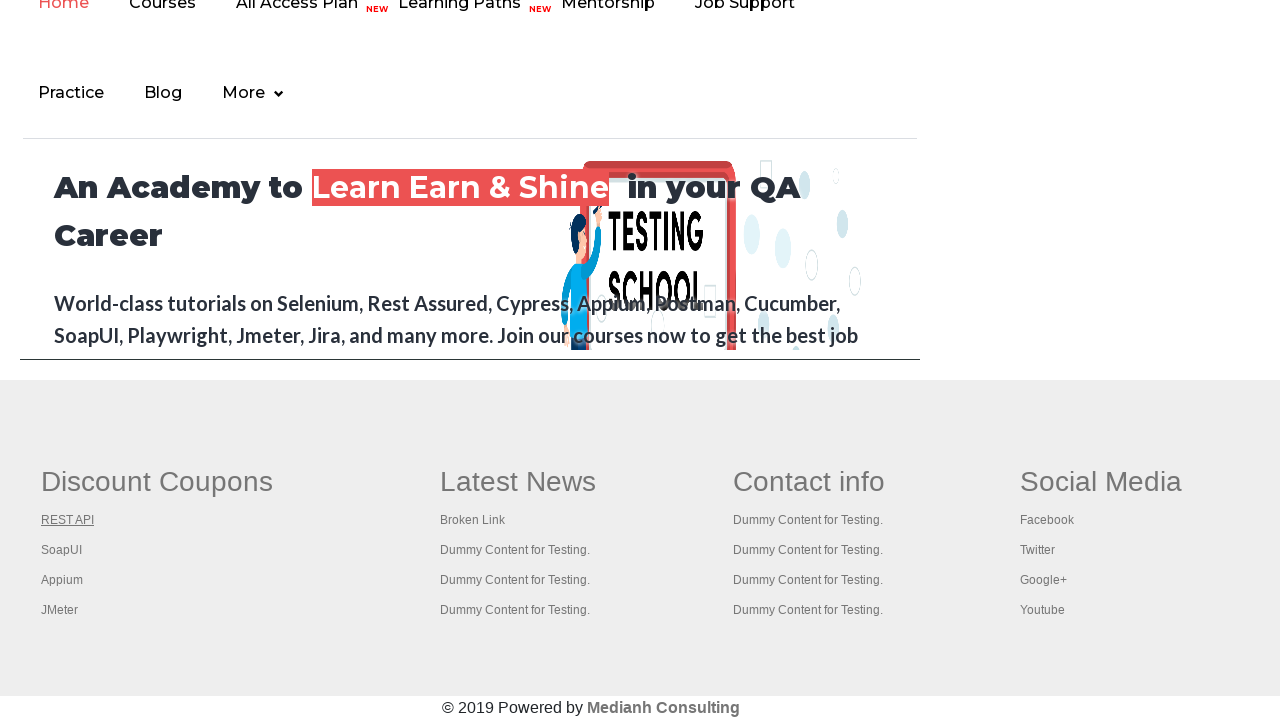

Waited 2 seconds for link 1 to load
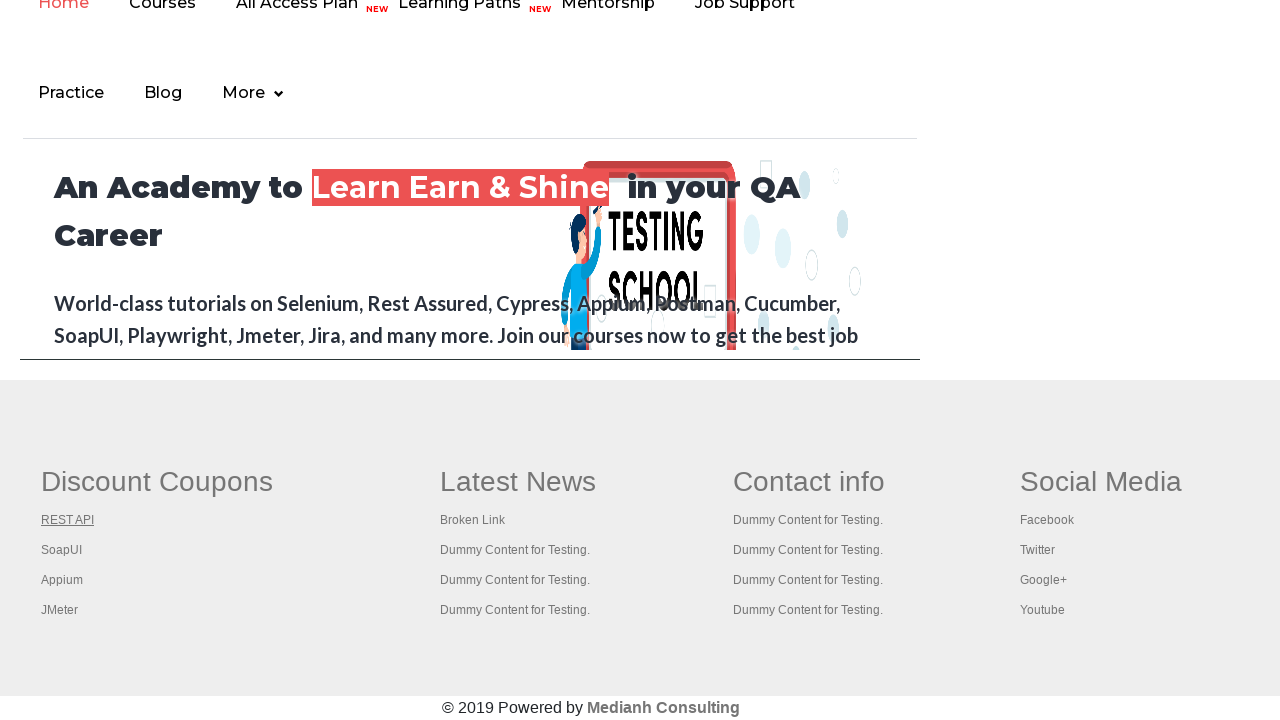

Opened link 2 in new tab using Ctrl+Click at (62, 550) on xpath=//div[@id='gf-BIG'] >> xpath=//tbody/tr/td[1]/ul[1] >> a >> nth=2
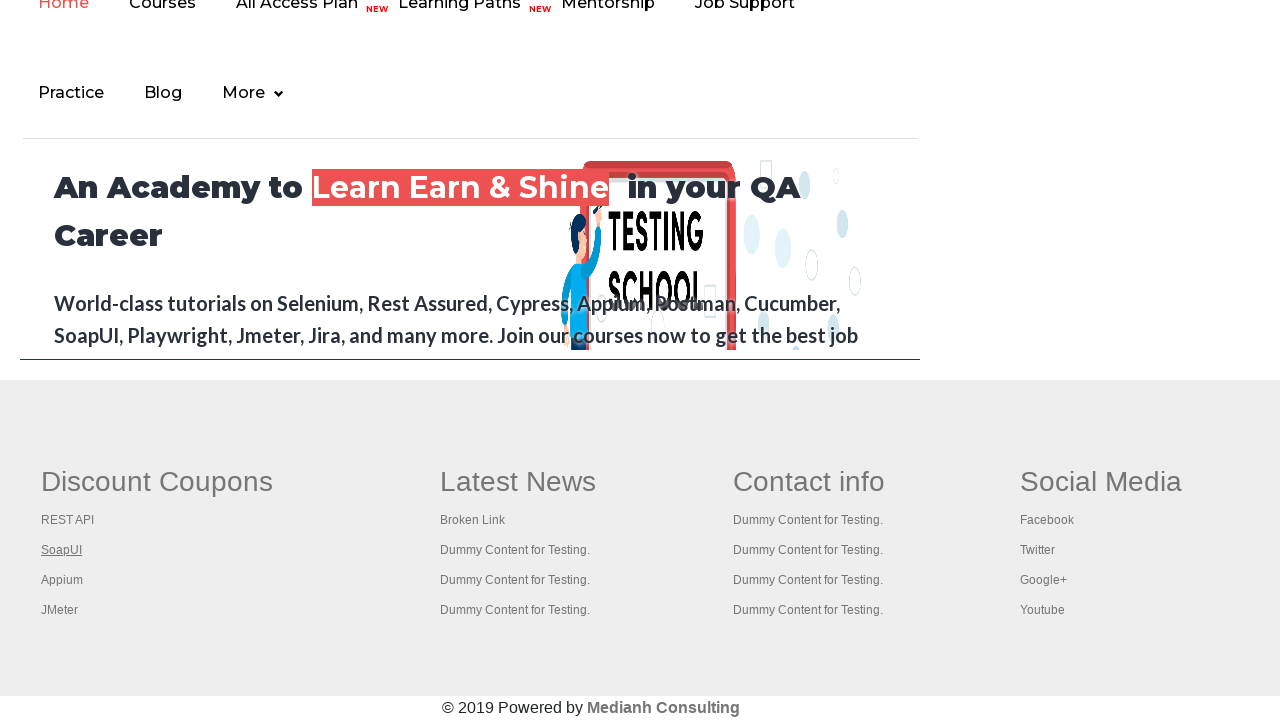

Waited 2 seconds for link 2 to load
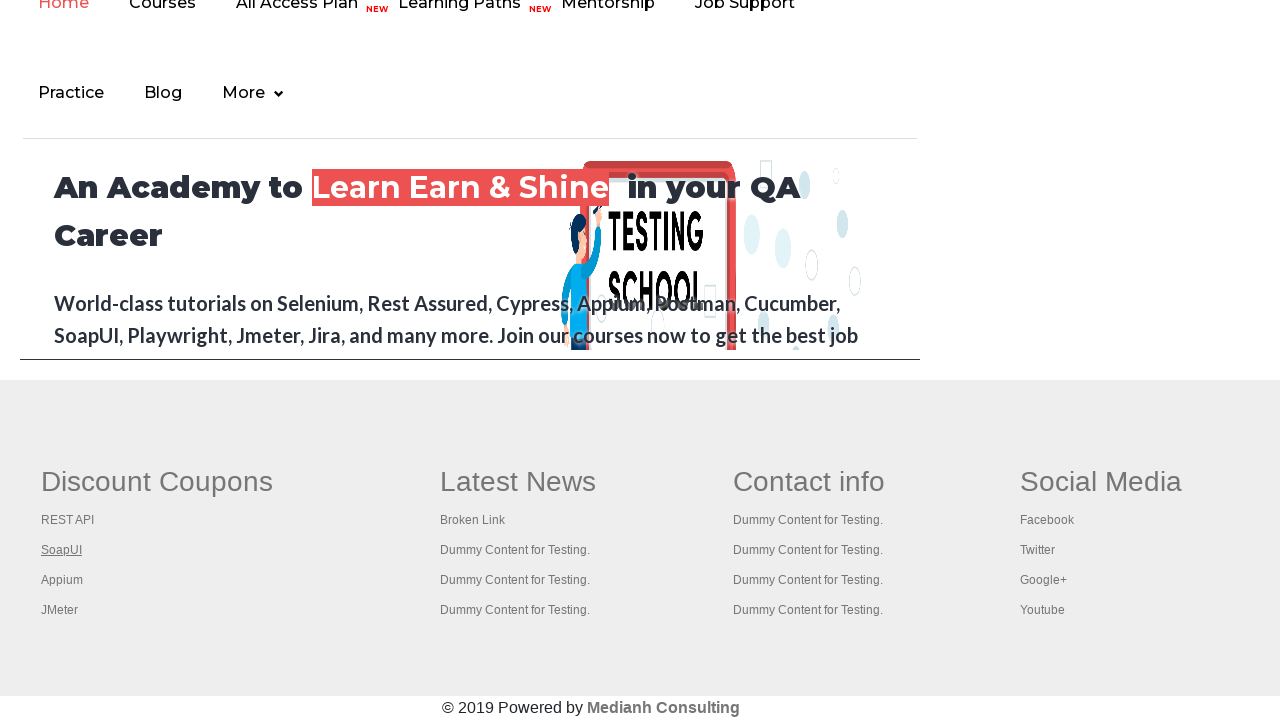

Opened link 3 in new tab using Ctrl+Click at (62, 580) on xpath=//div[@id='gf-BIG'] >> xpath=//tbody/tr/td[1]/ul[1] >> a >> nth=3
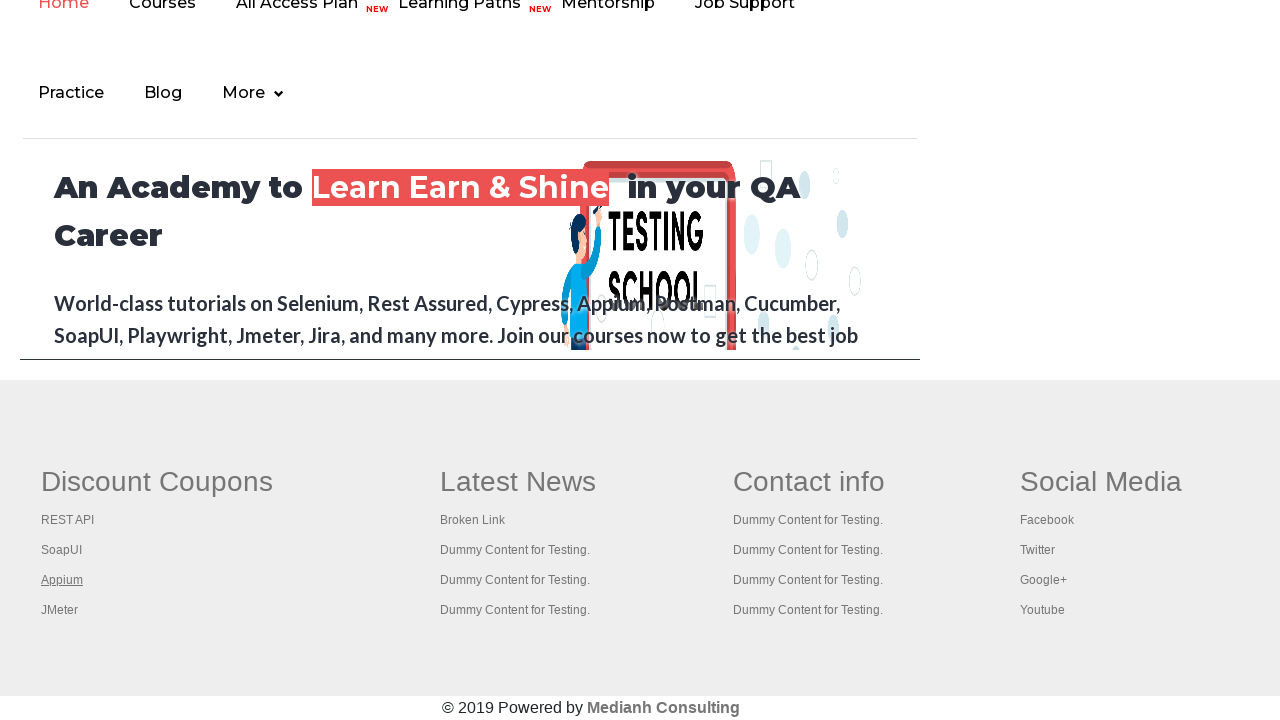

Waited 2 seconds for link 3 to load
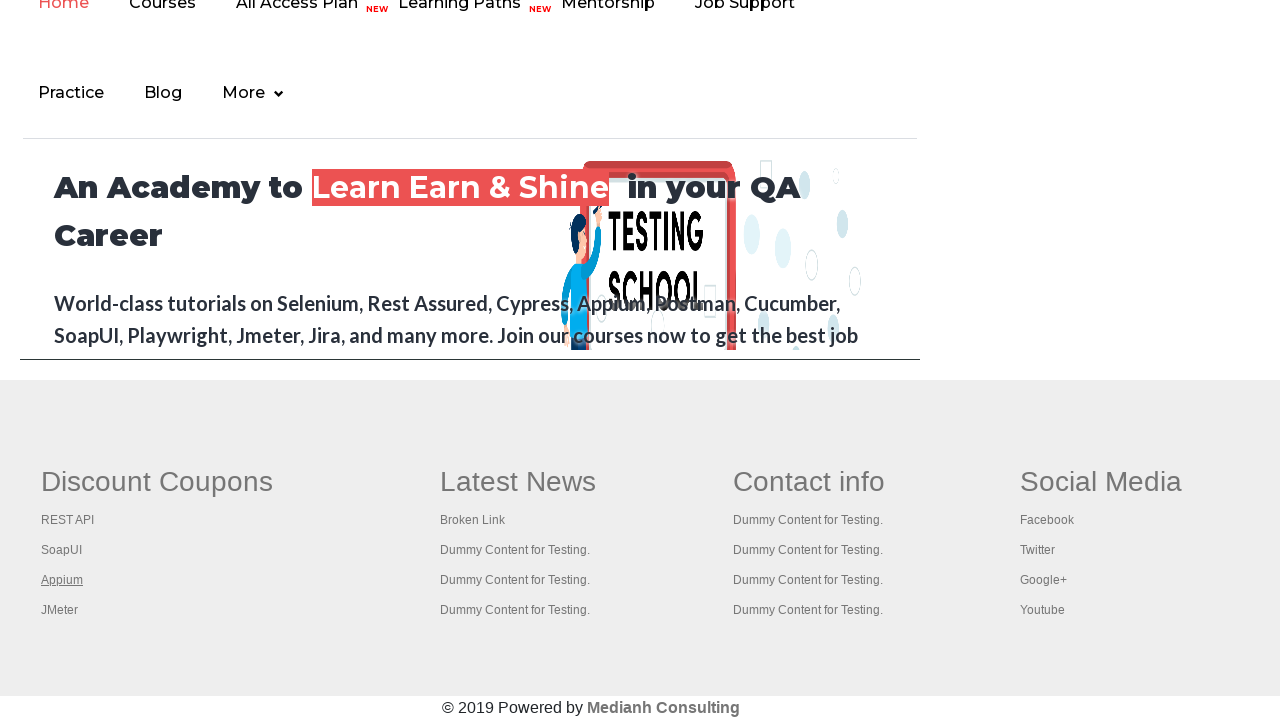

Opened link 4 in new tab using Ctrl+Click at (60, 610) on xpath=//div[@id='gf-BIG'] >> xpath=//tbody/tr/td[1]/ul[1] >> a >> nth=4
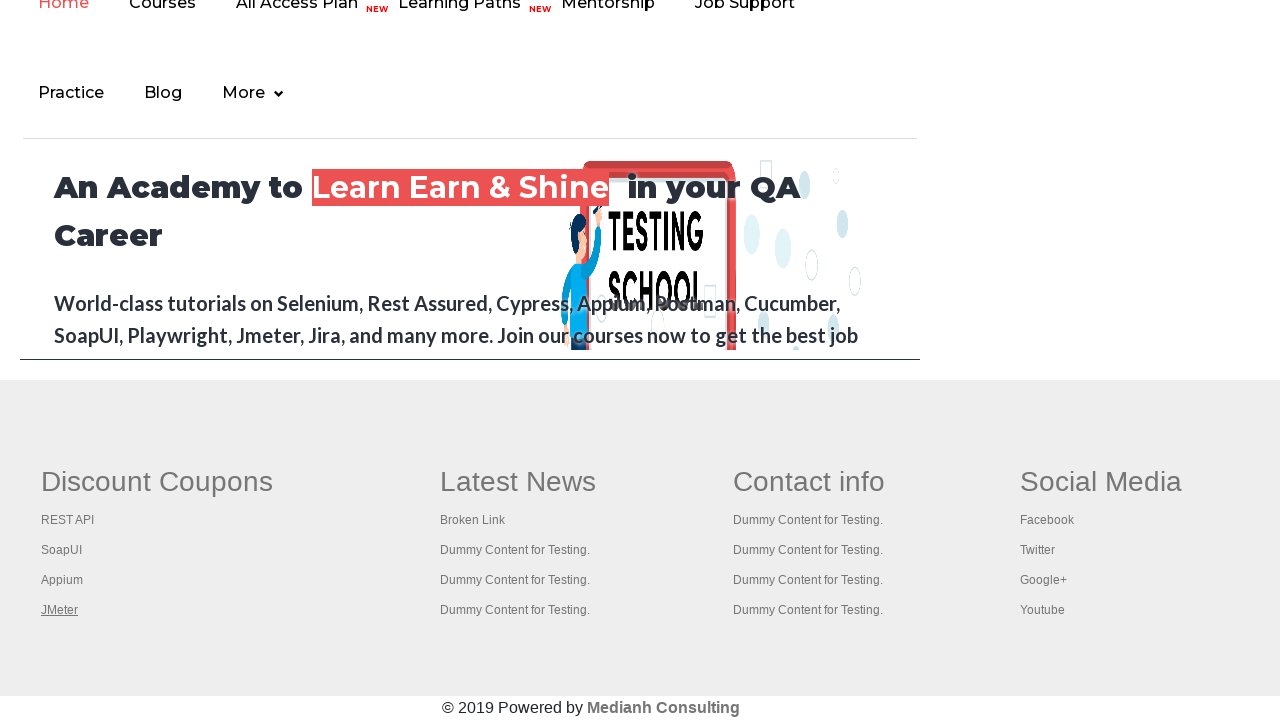

Waited 2 seconds for link 4 to load
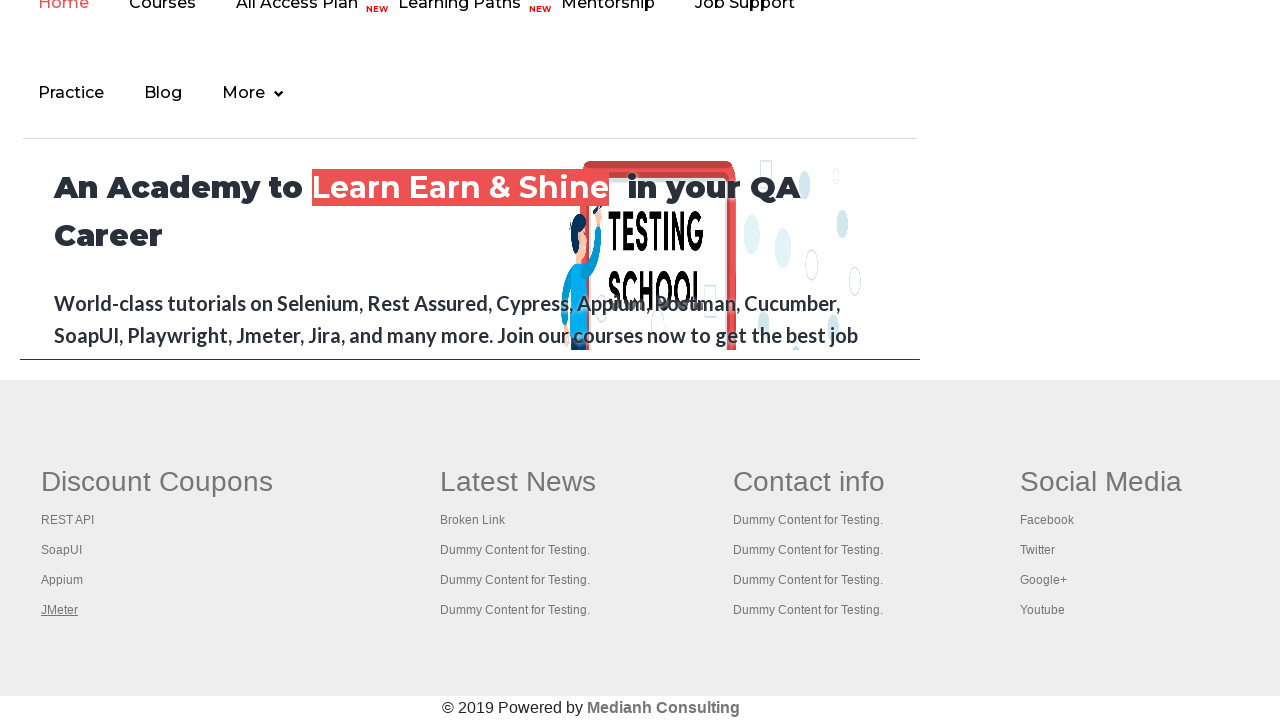

Retrieved all open browser tabs - total count: 5
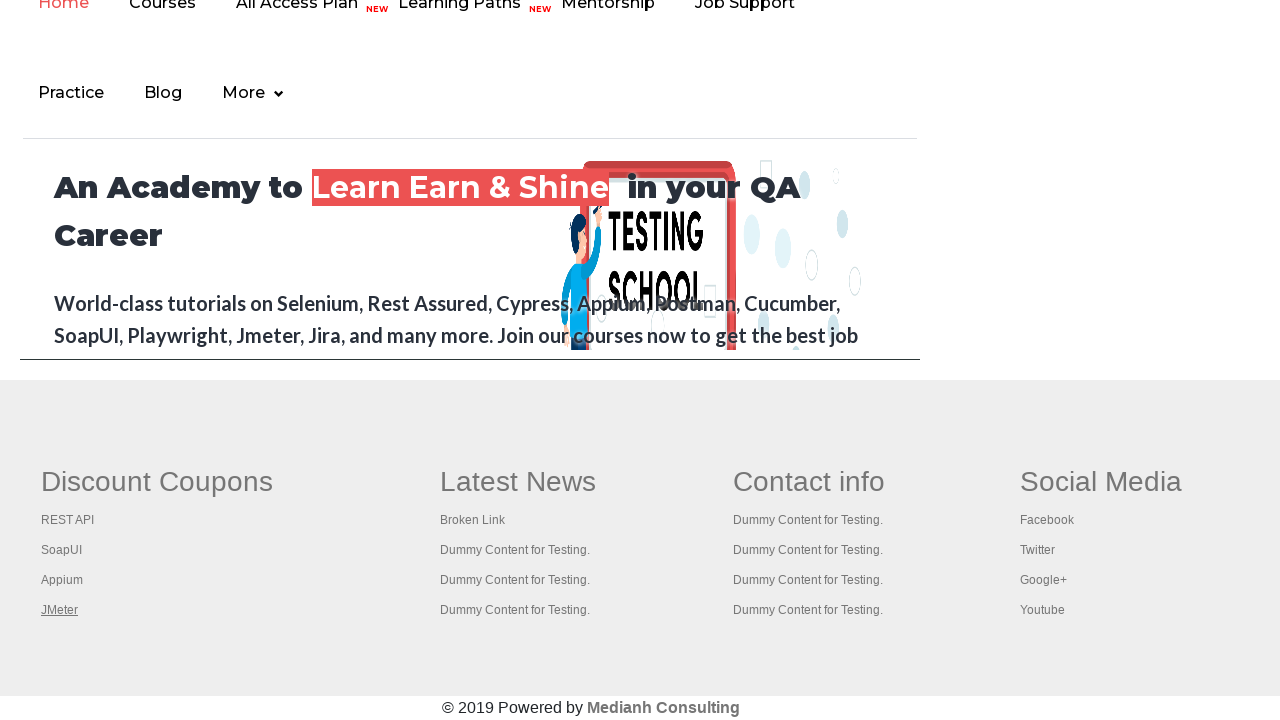

Brought a tab to the front
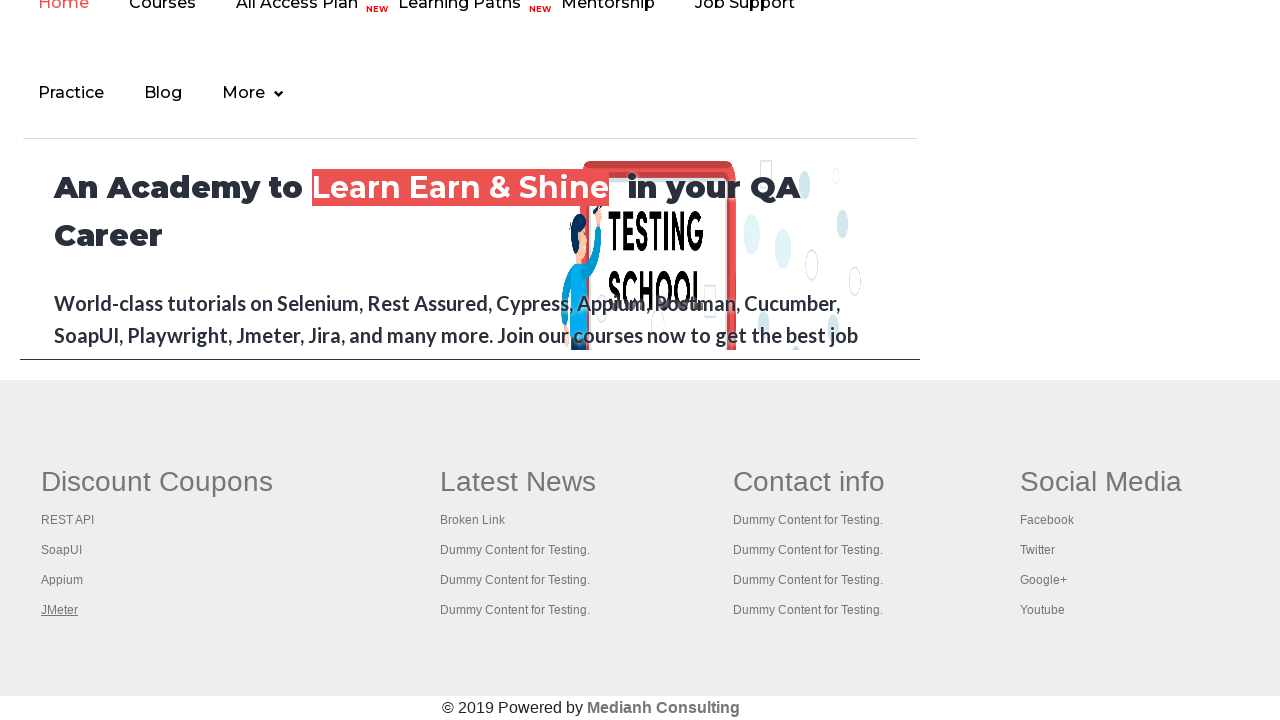

Waited for tab to finish loading (domcontentloaded state)
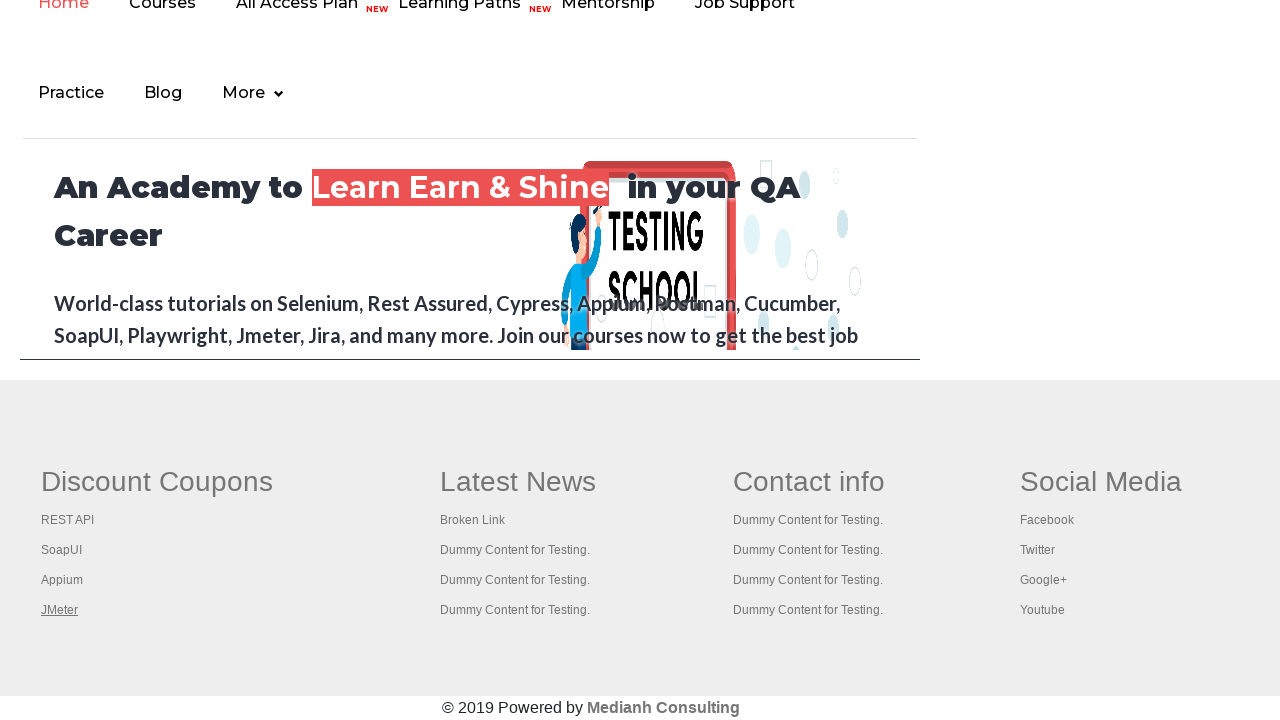

Brought a tab to the front
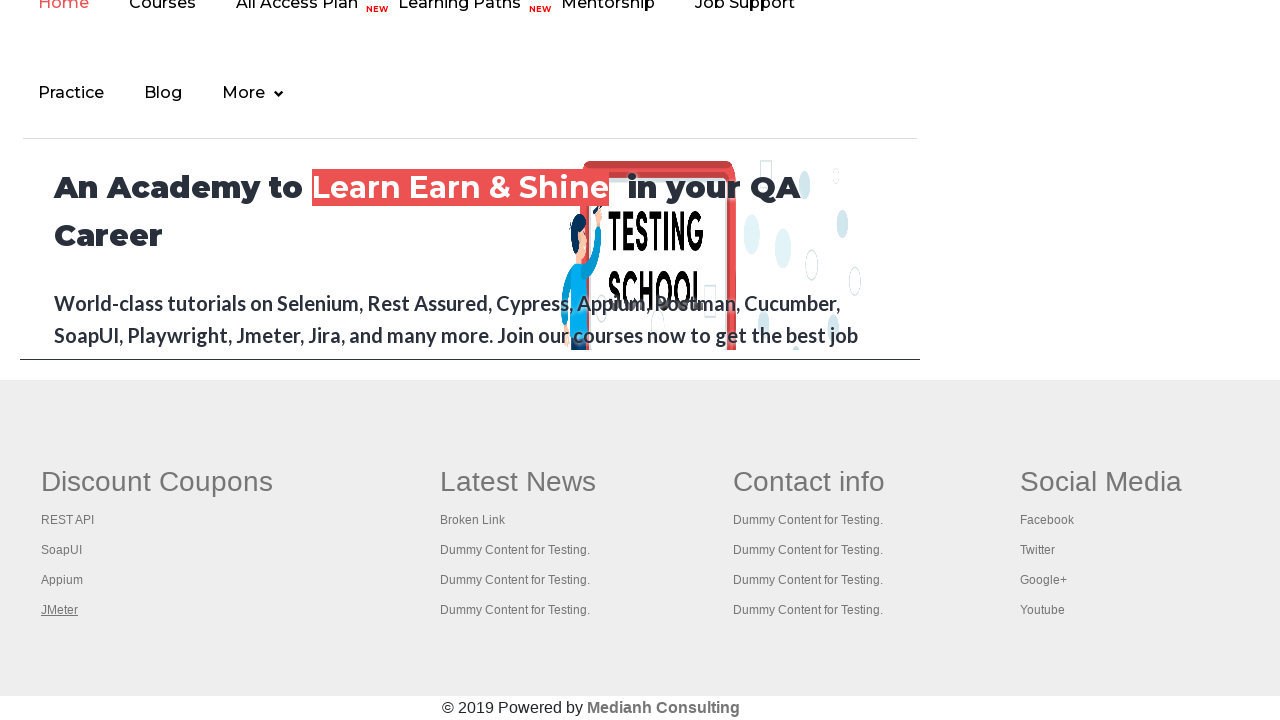

Waited for tab to finish loading (domcontentloaded state)
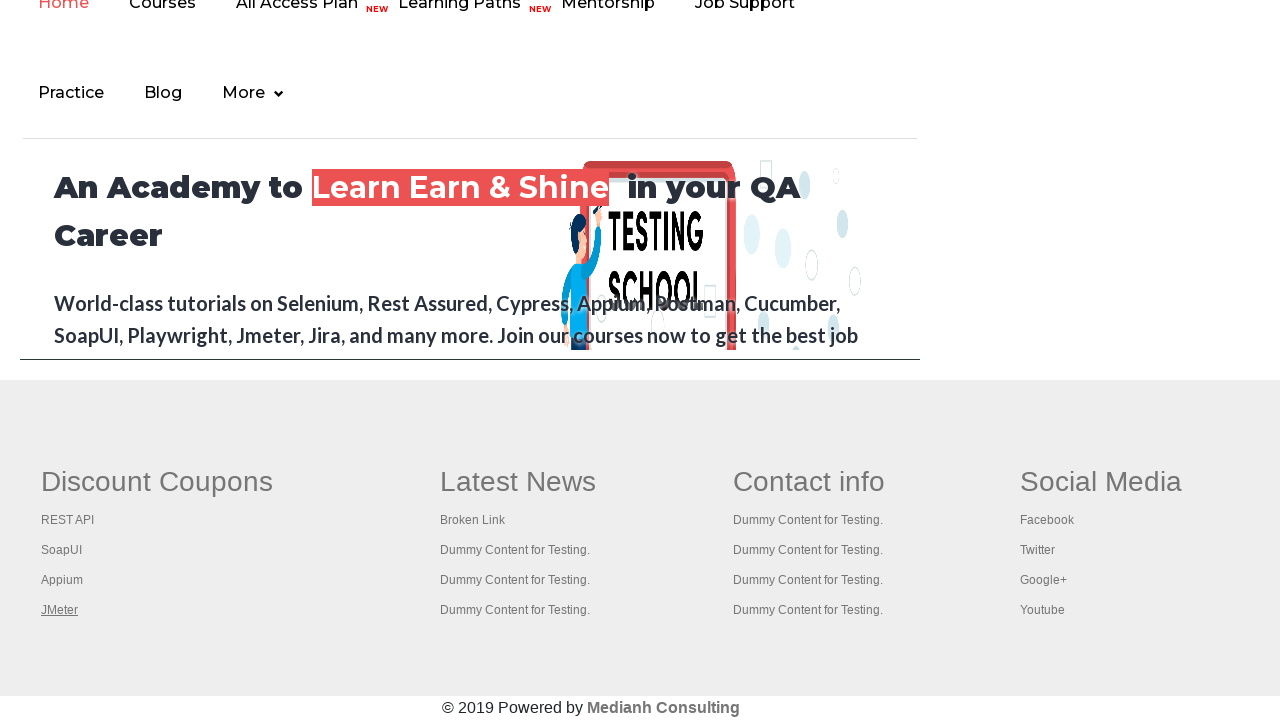

Brought a tab to the front
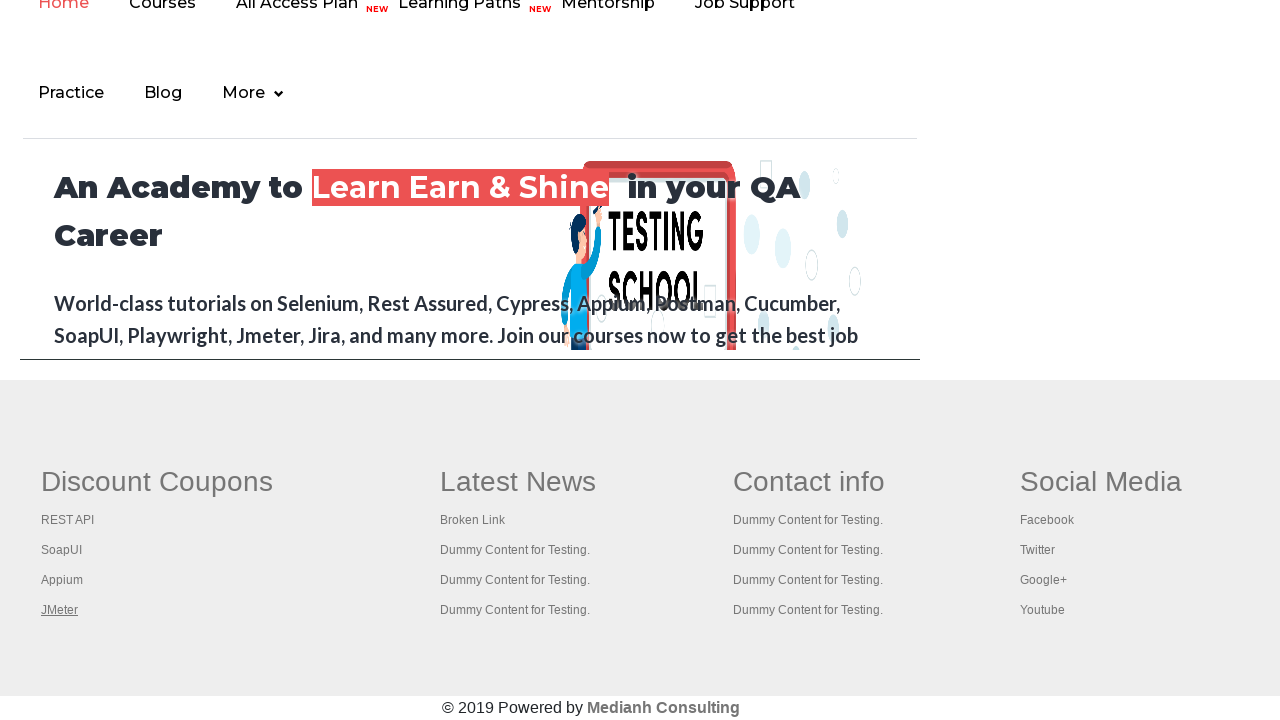

Waited for tab to finish loading (domcontentloaded state)
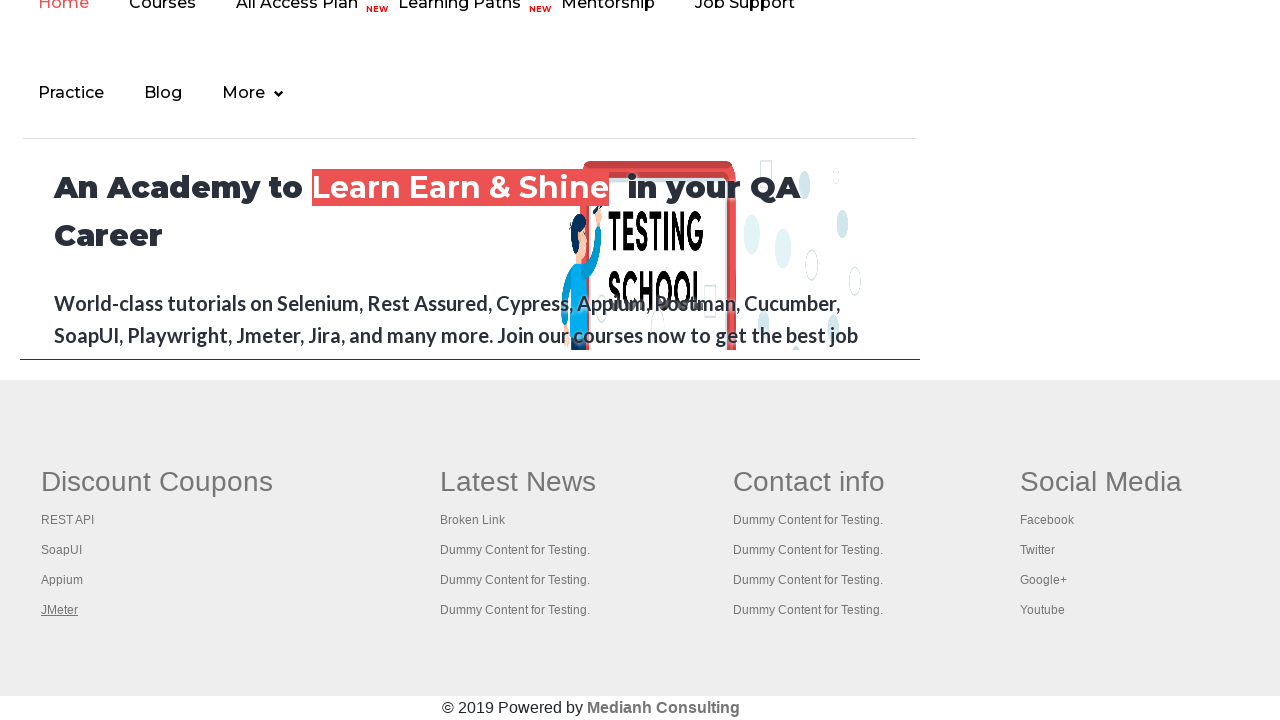

Brought a tab to the front
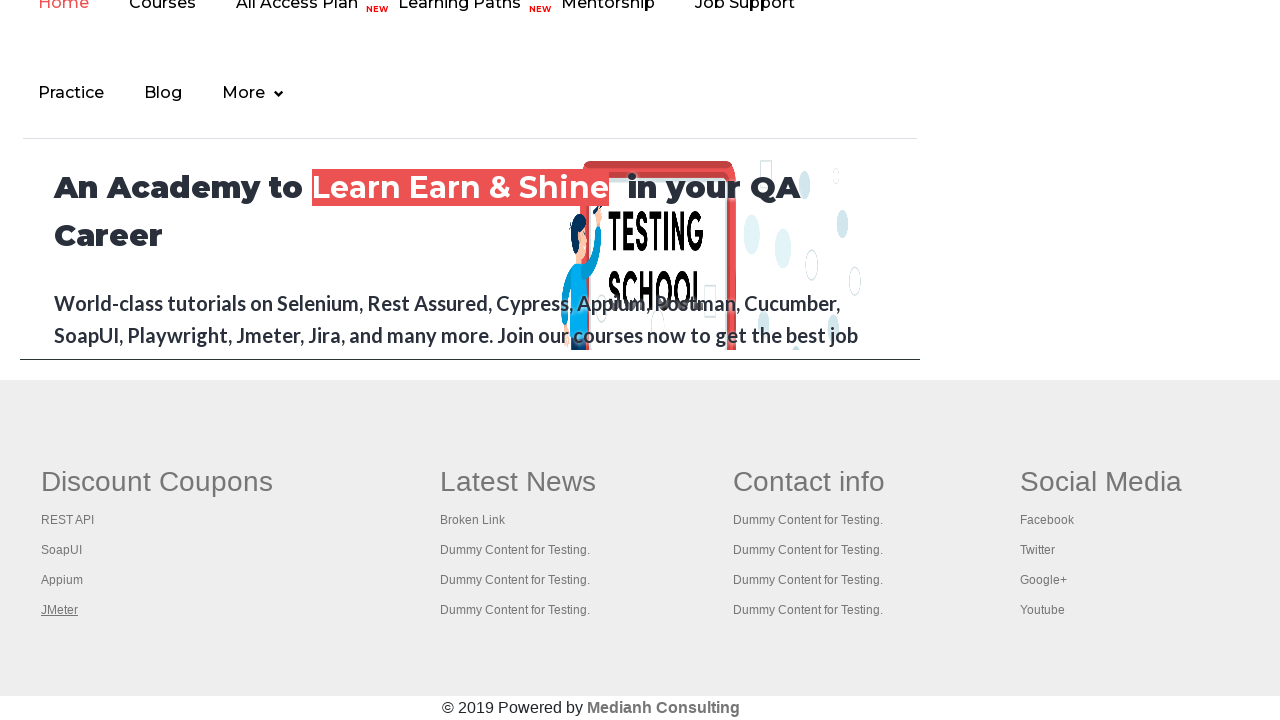

Waited for tab to finish loading (domcontentloaded state)
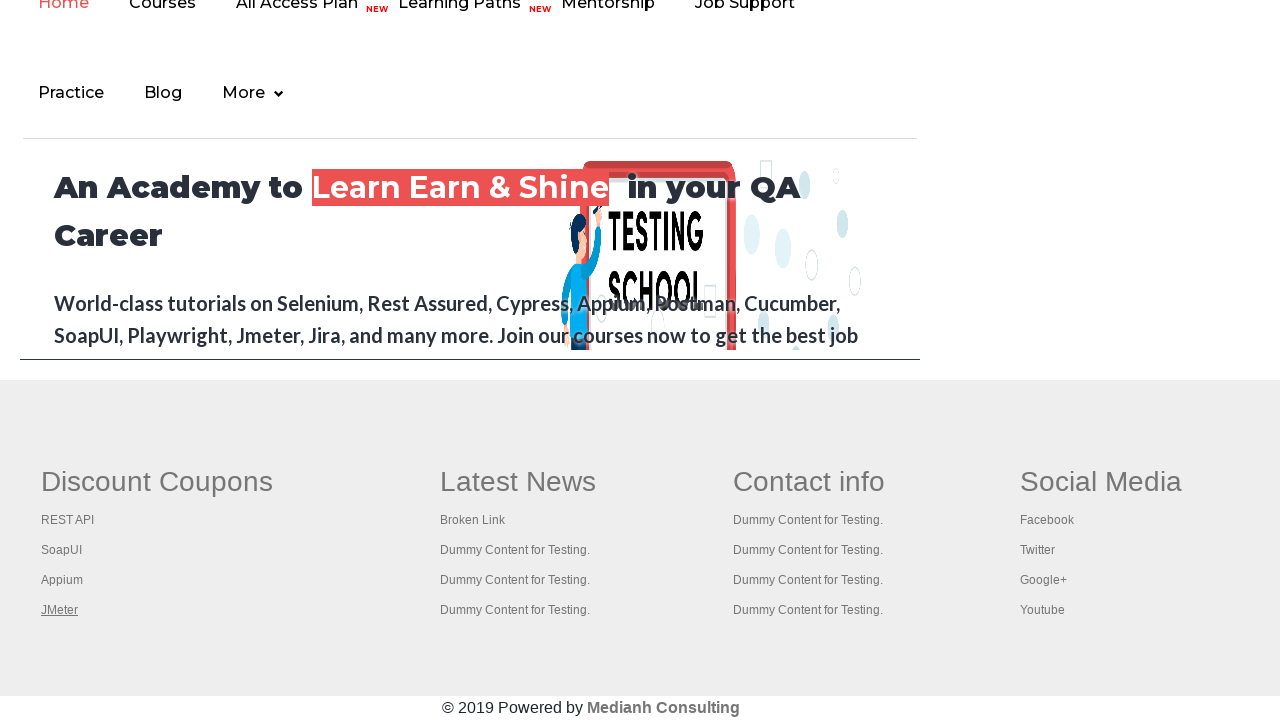

Brought a tab to the front
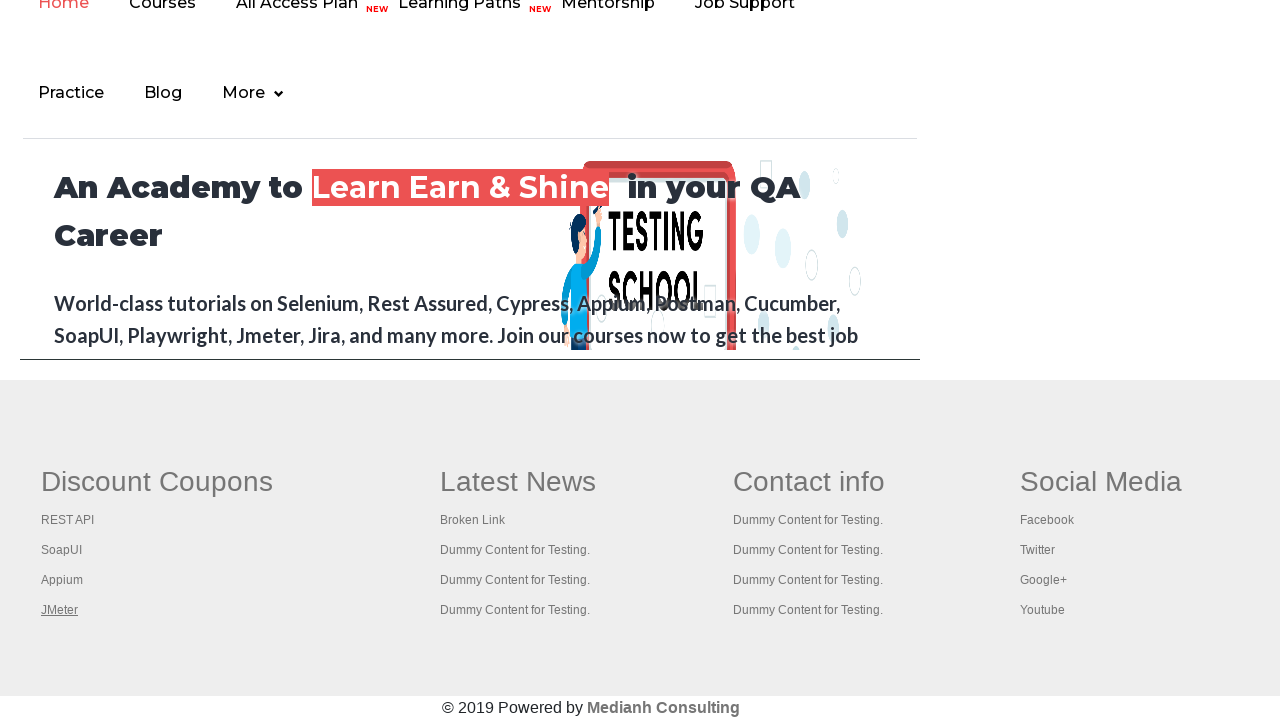

Waited for tab to finish loading (domcontentloaded state)
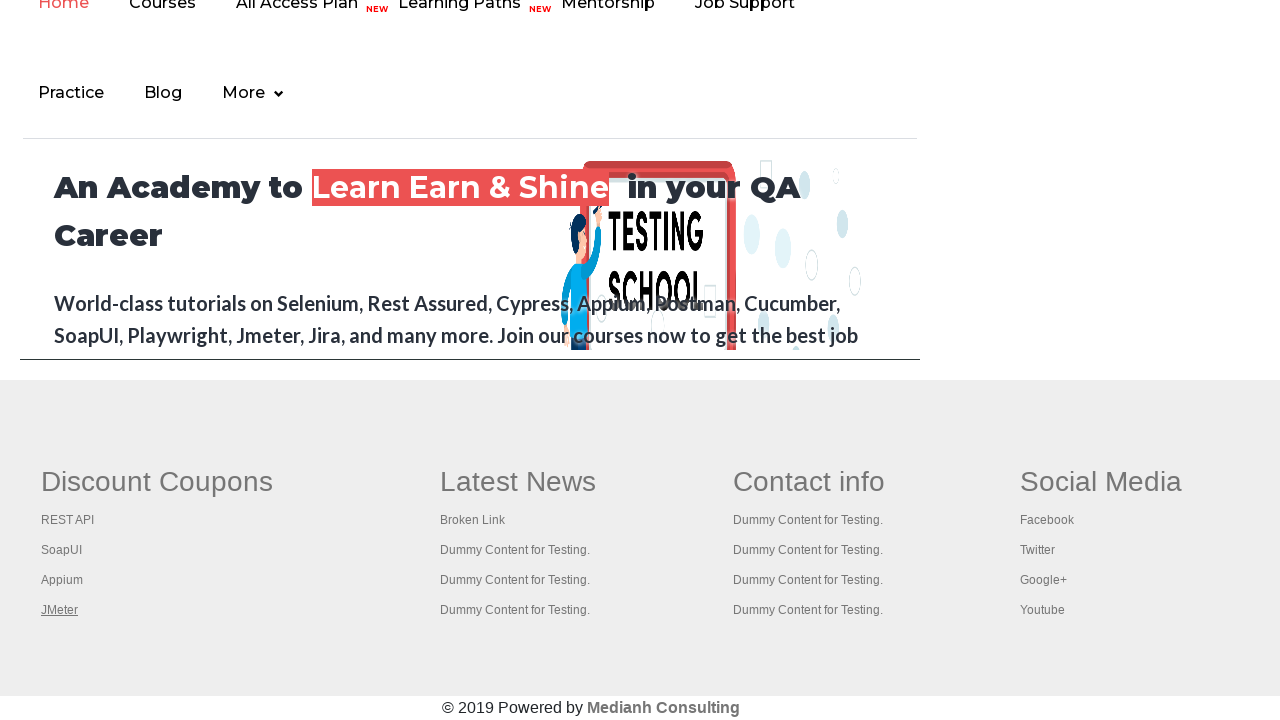

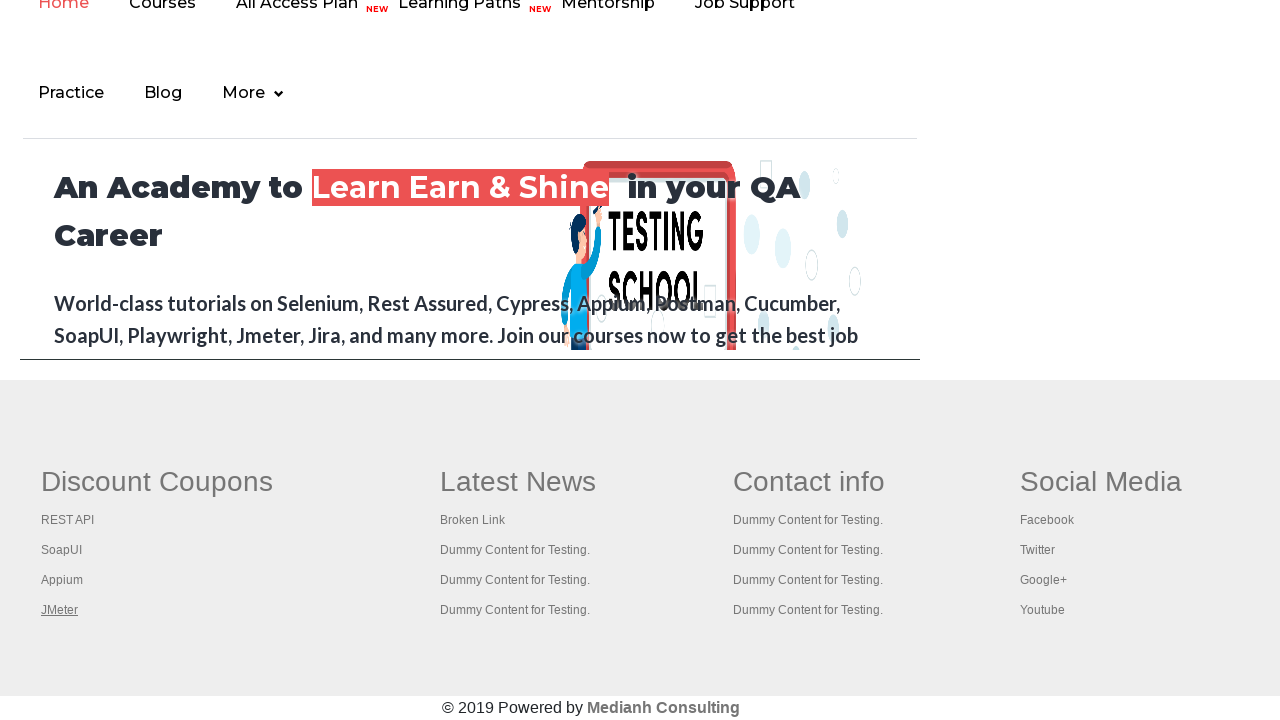